Tests a text box form by filling in user name, email, current address, and permanent address fields, then submitting the form and verifying the output displays correctly

Starting URL: https://demoqa.com/text-box

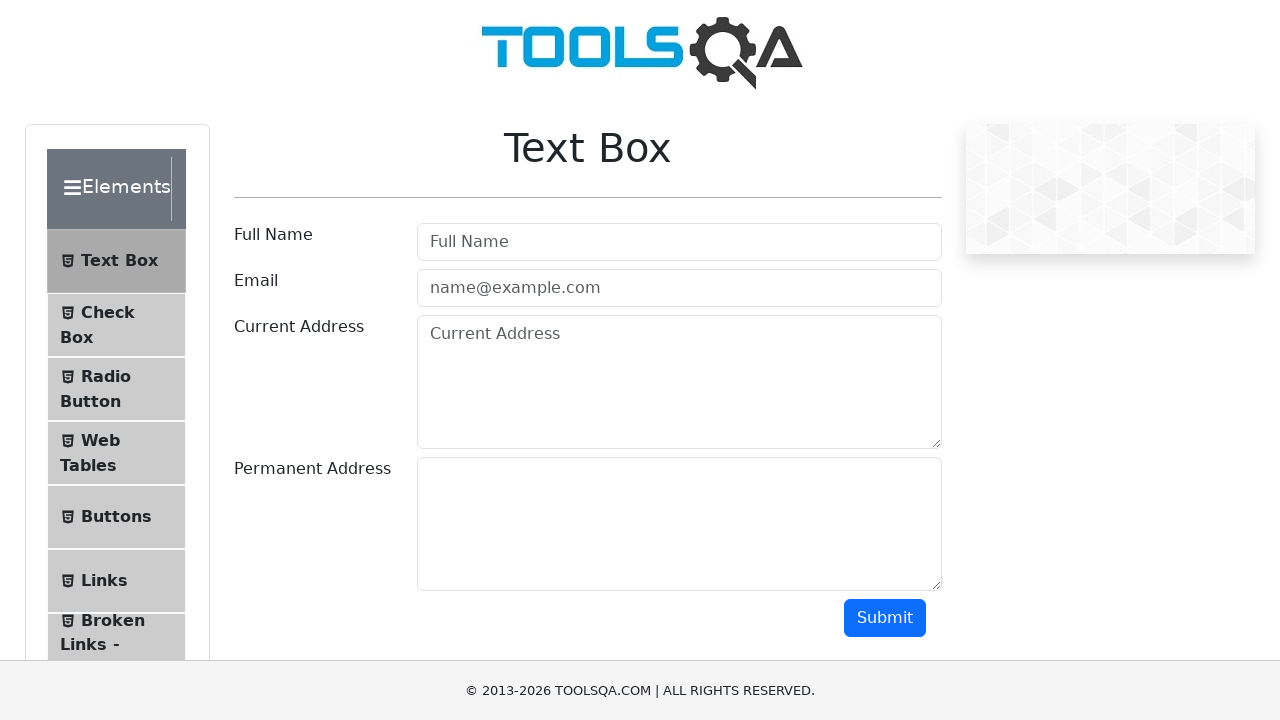

Filled user name field with 'Automation' on #userName
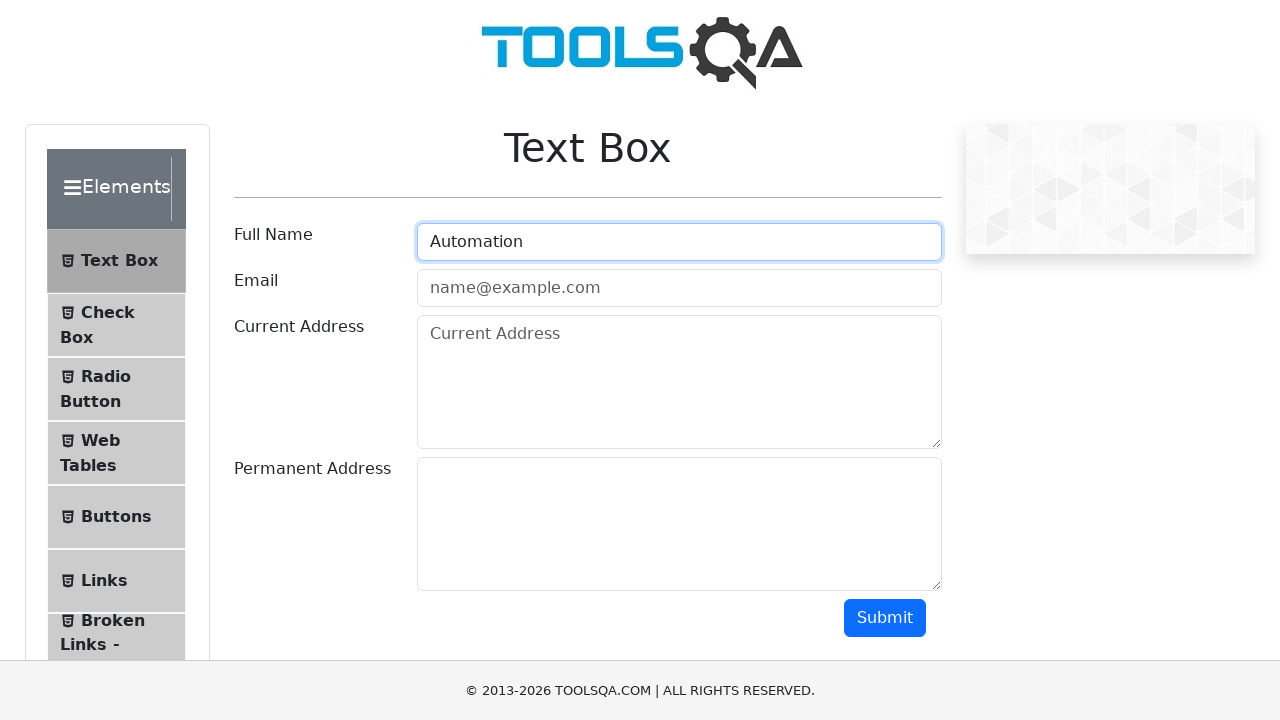

Filled email field with 'Testing@campus.com' on #userEmail
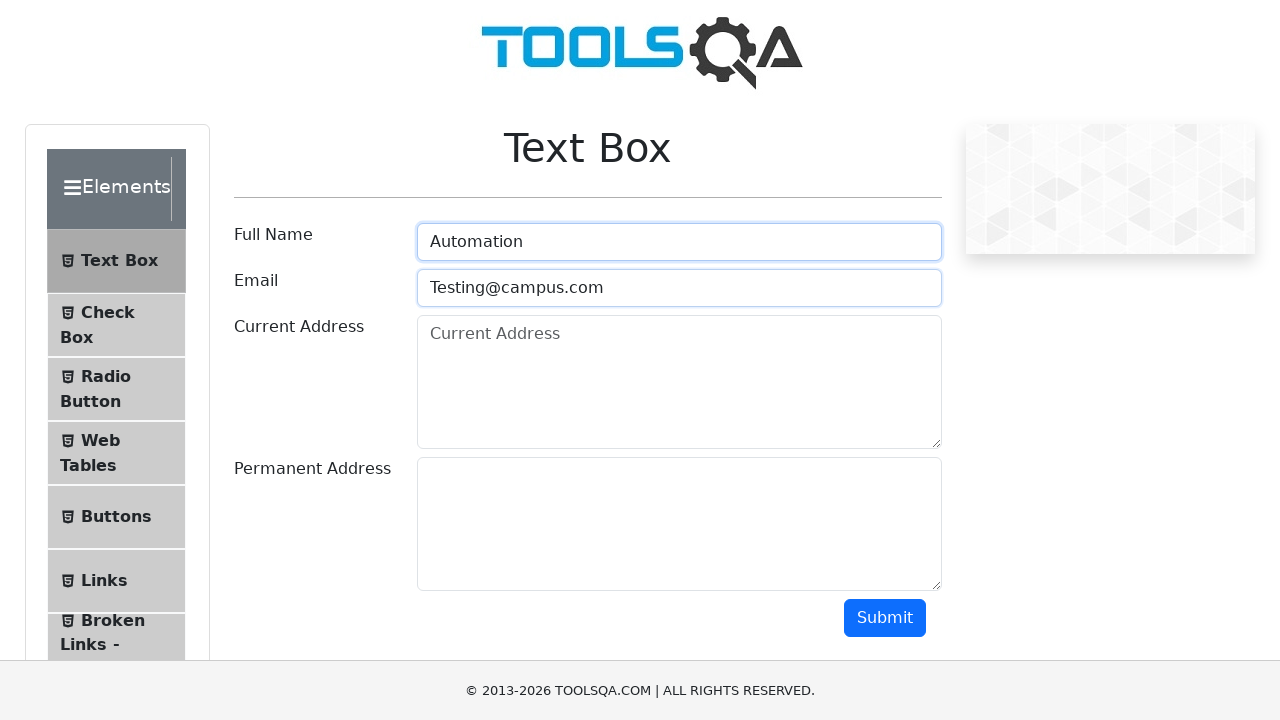

Filled current address field with 'Testing Current Address' on #currentAddress
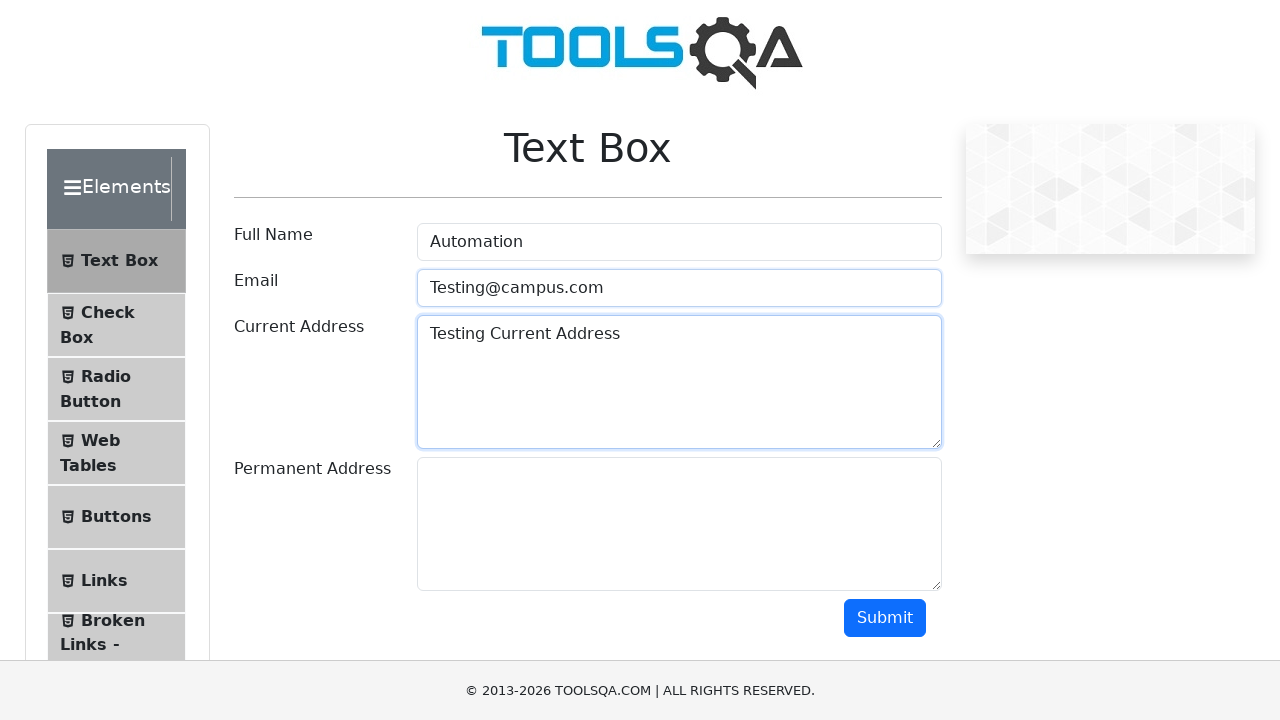

Filled permanent address field with 'Testing Permanent Address' on #permanentAddress
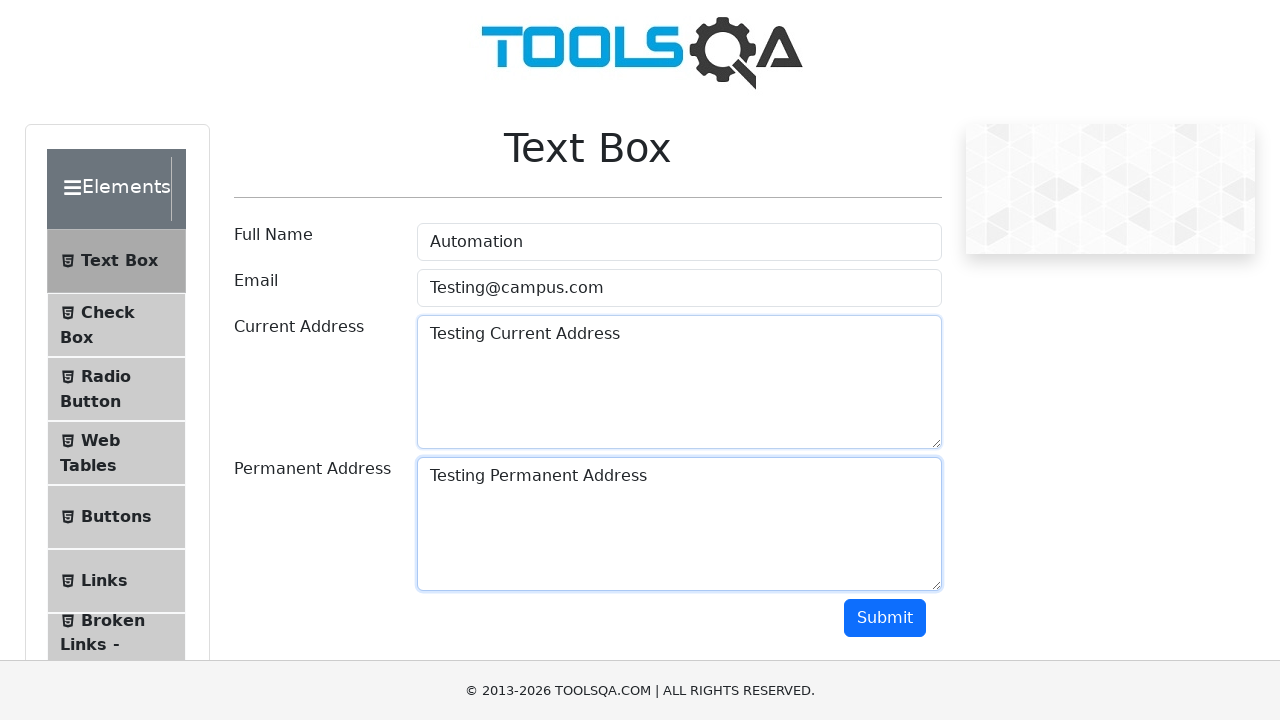

Clicked submit button to submit the form at (885, 618) on #submit
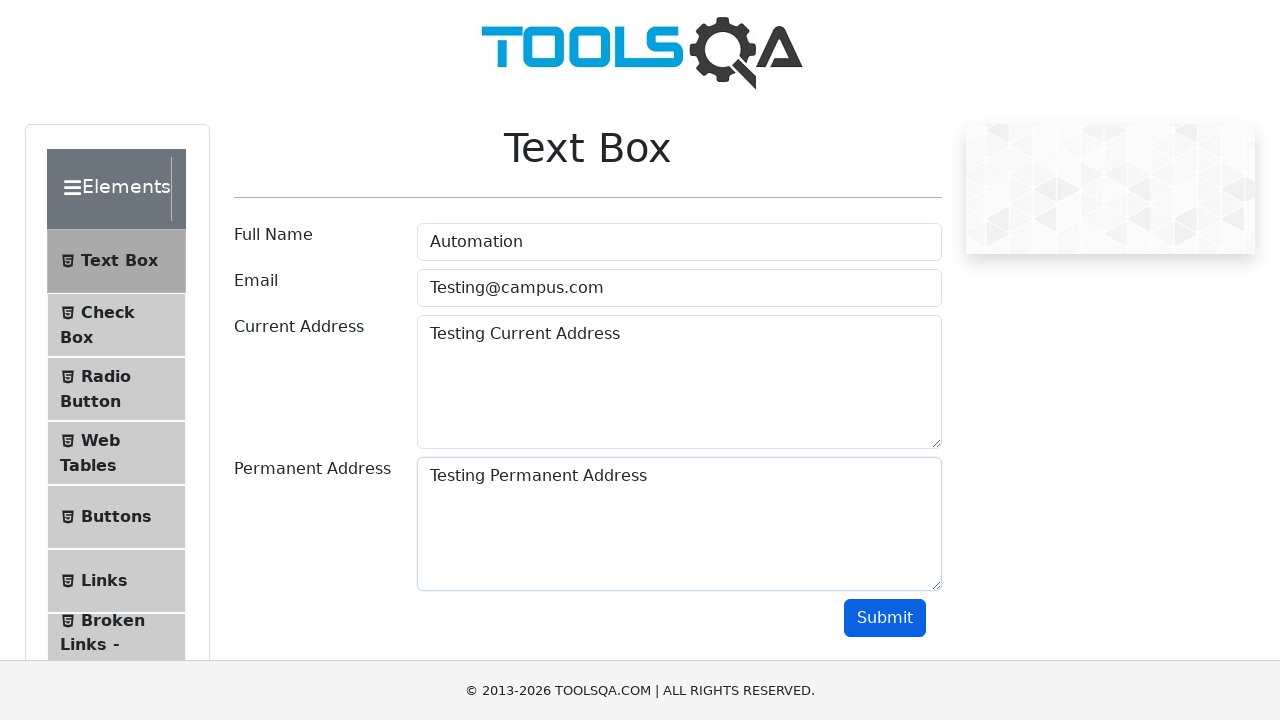

Output name field appeared after form submission
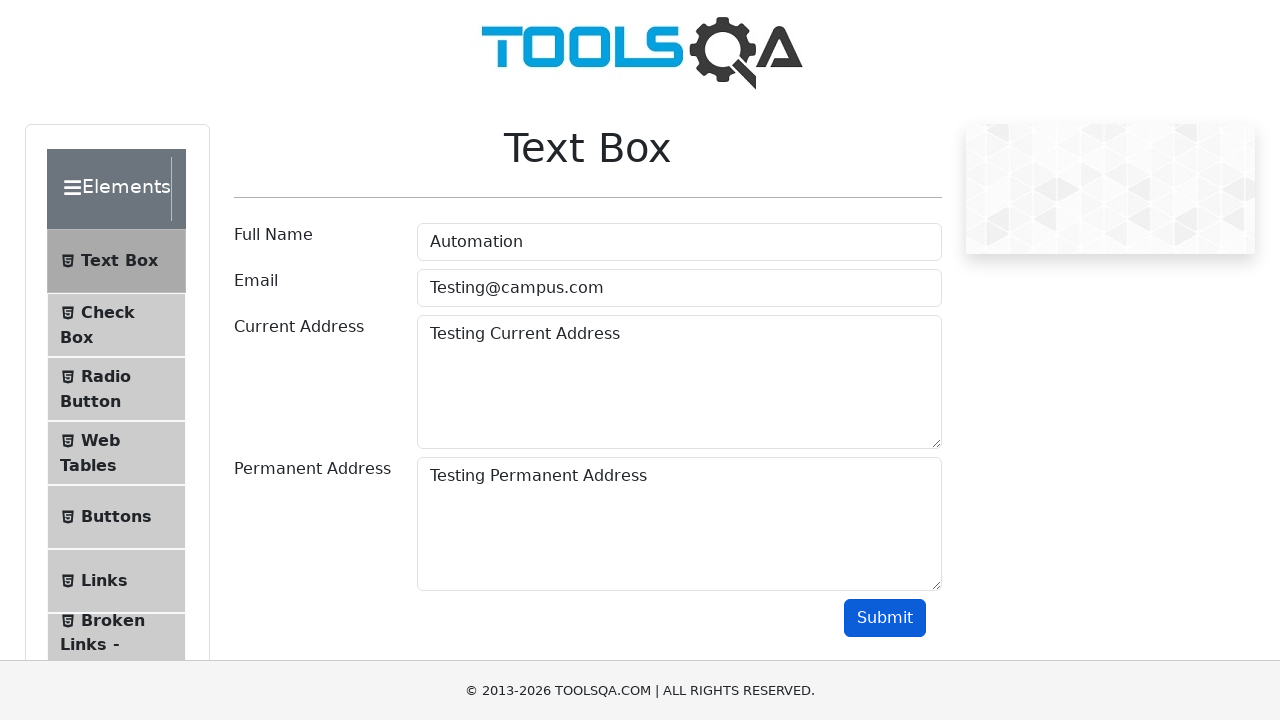

Output email field appeared after form submission
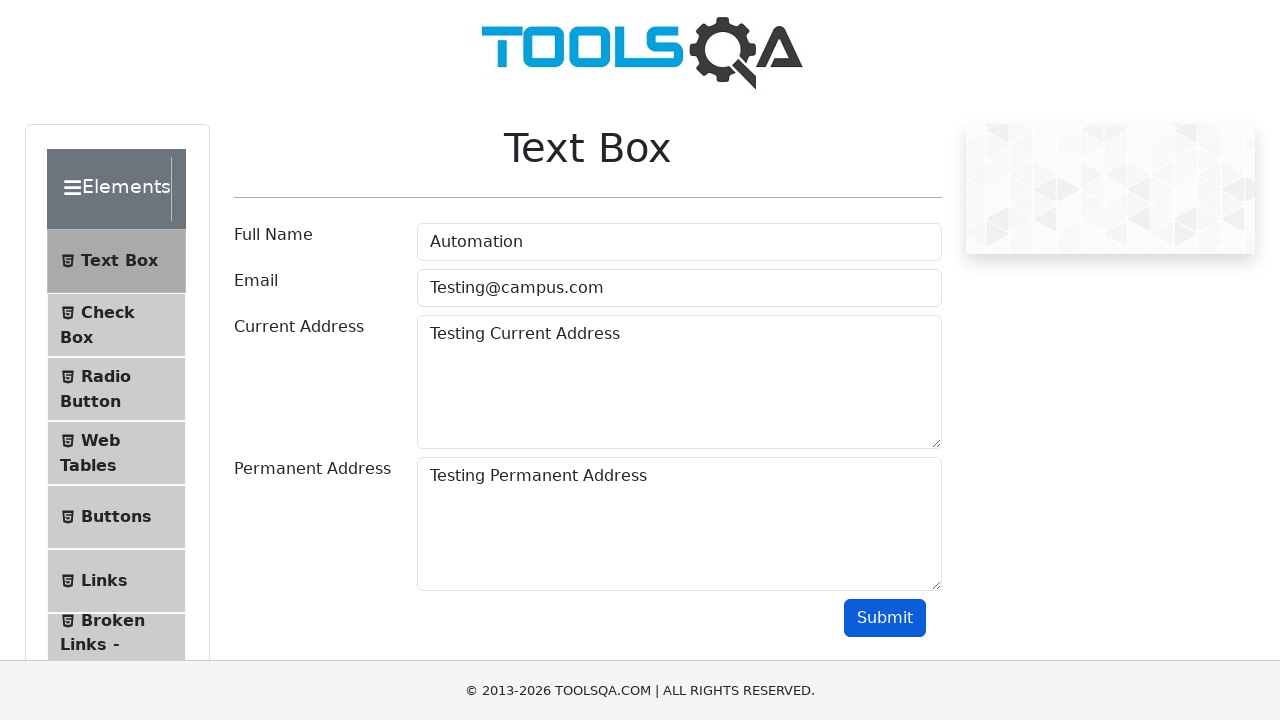

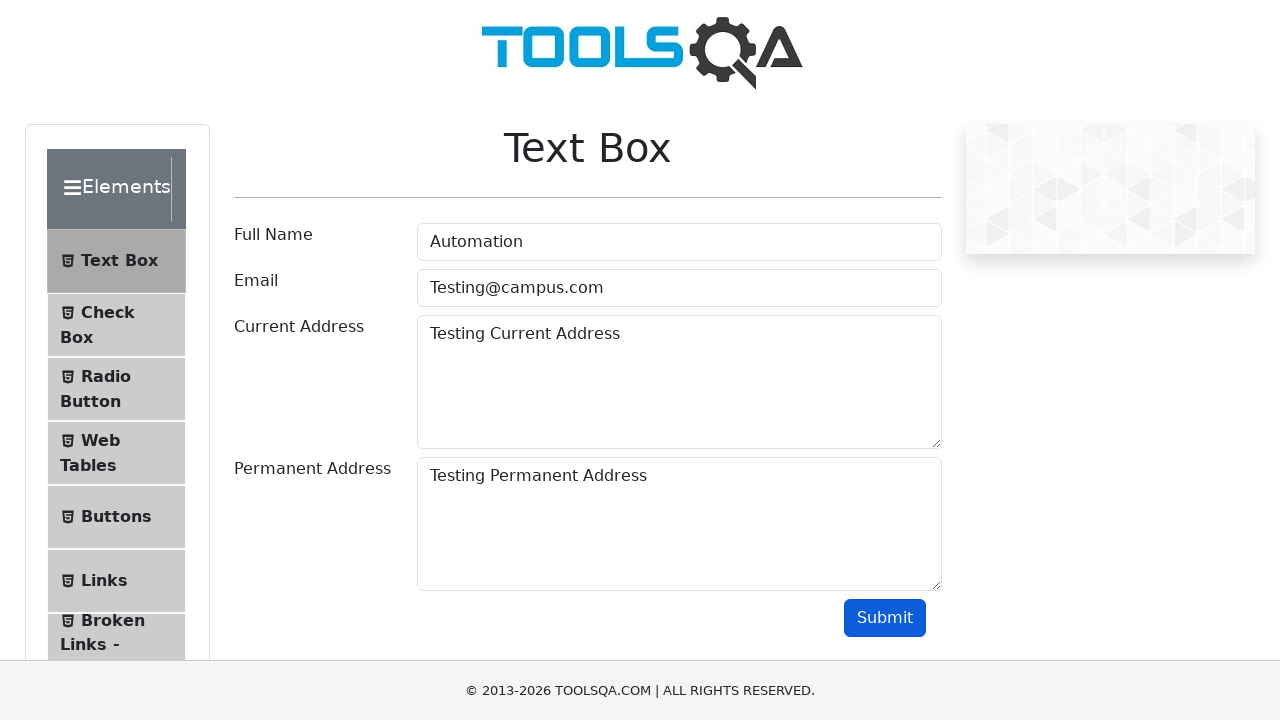